Tests that the browser back button works correctly with the routing filters

Starting URL: https://demo.playwright.dev/todomvc

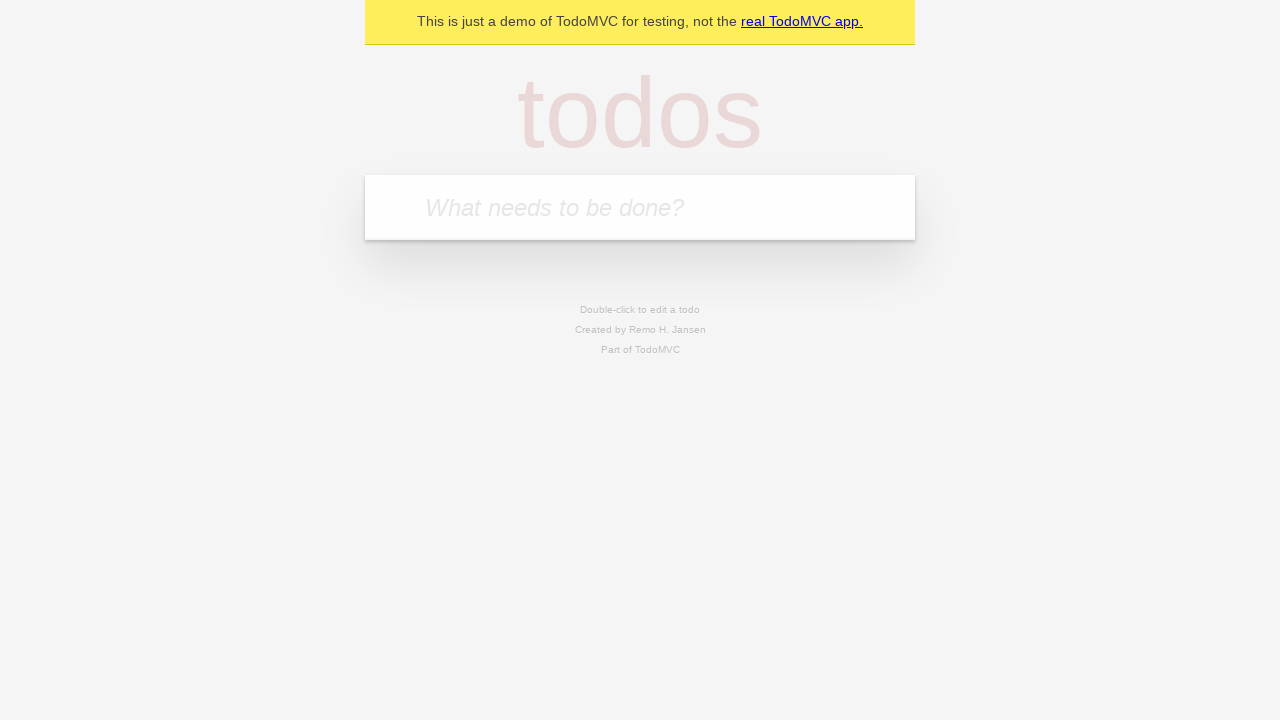

Filled todo input with 'buy some cheese' on internal:attr=[placeholder="What needs to be done?"i]
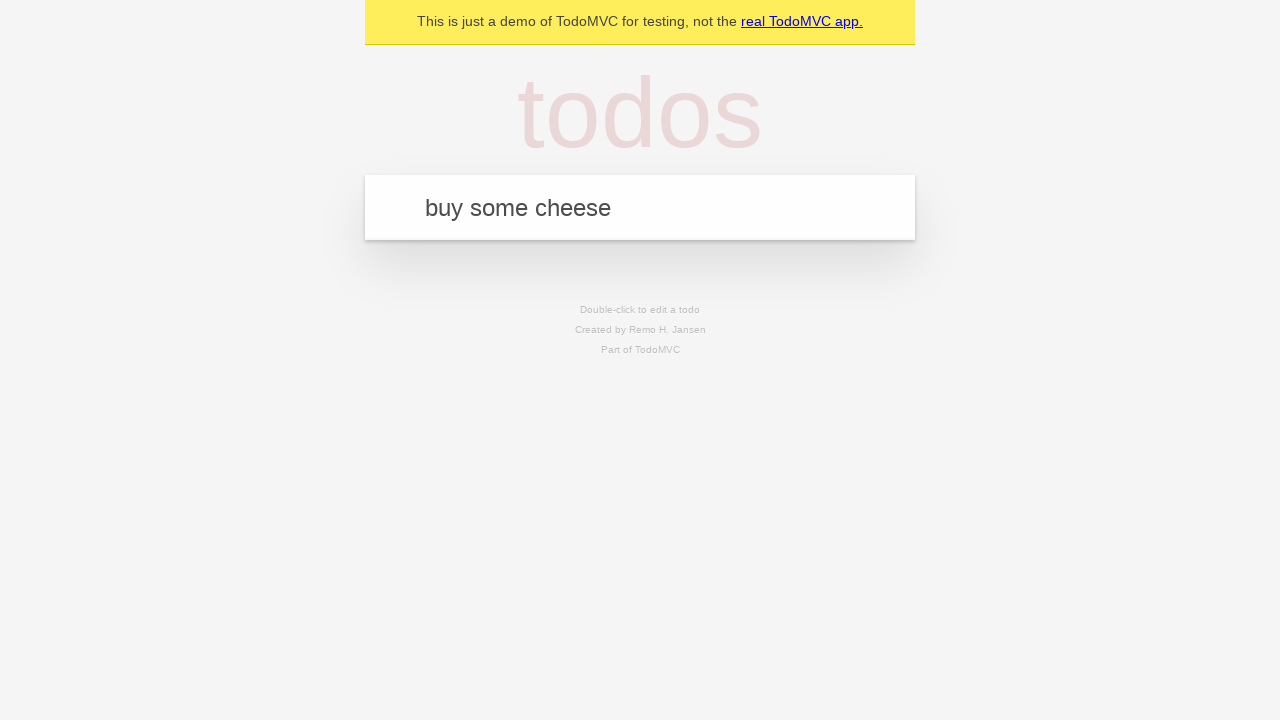

Pressed Enter to add first todo item on internal:attr=[placeholder="What needs to be done?"i]
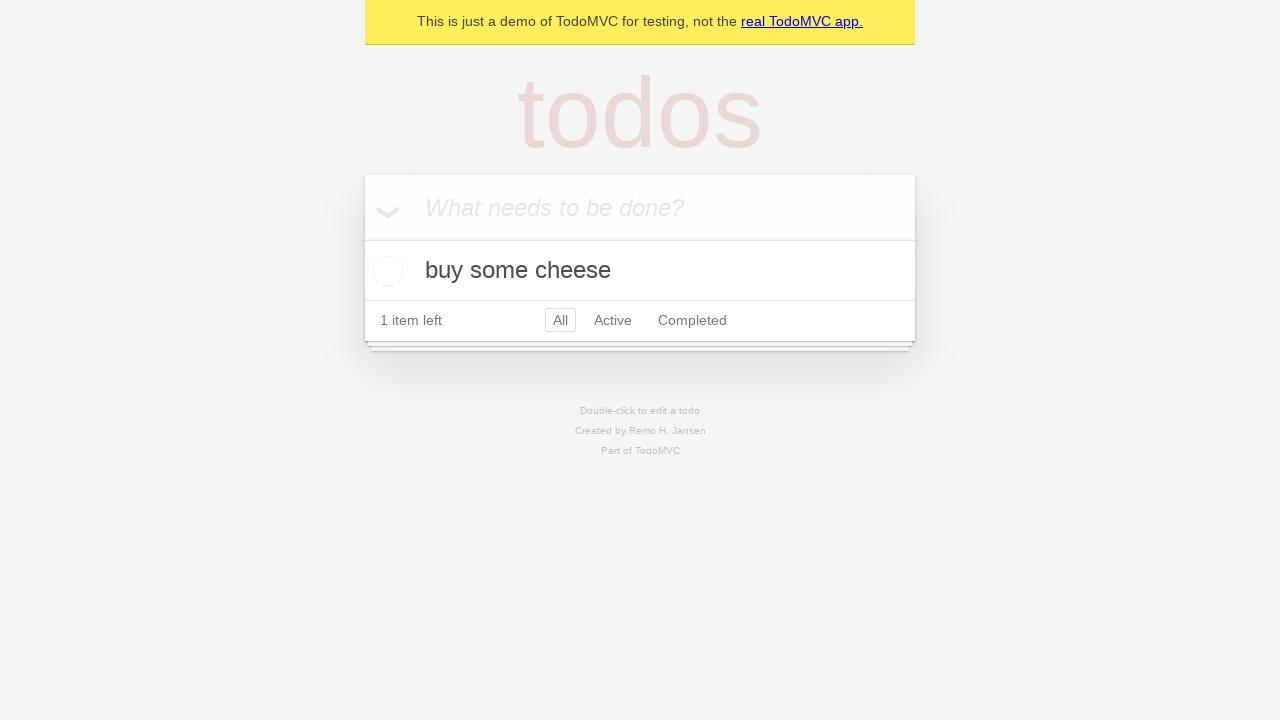

Filled todo input with 'feed the cat' on internal:attr=[placeholder="What needs to be done?"i]
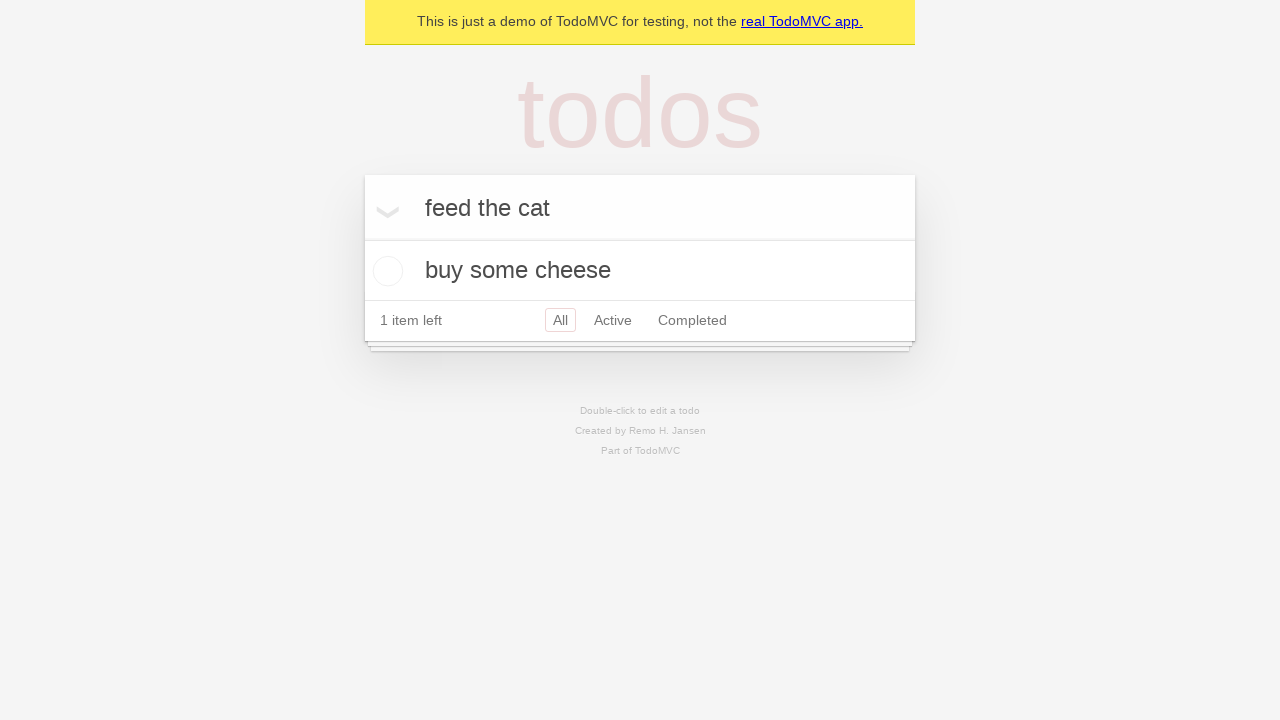

Pressed Enter to add second todo item on internal:attr=[placeholder="What needs to be done?"i]
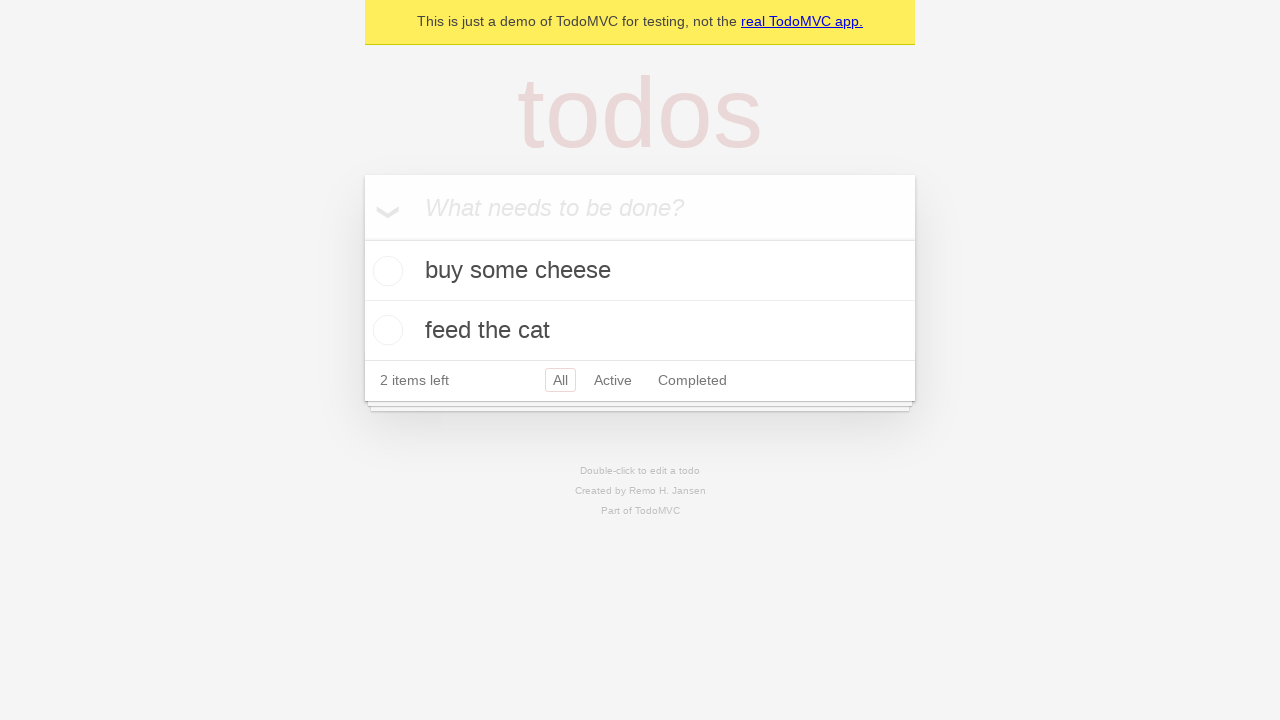

Filled todo input with 'book a doctors appointment' on internal:attr=[placeholder="What needs to be done?"i]
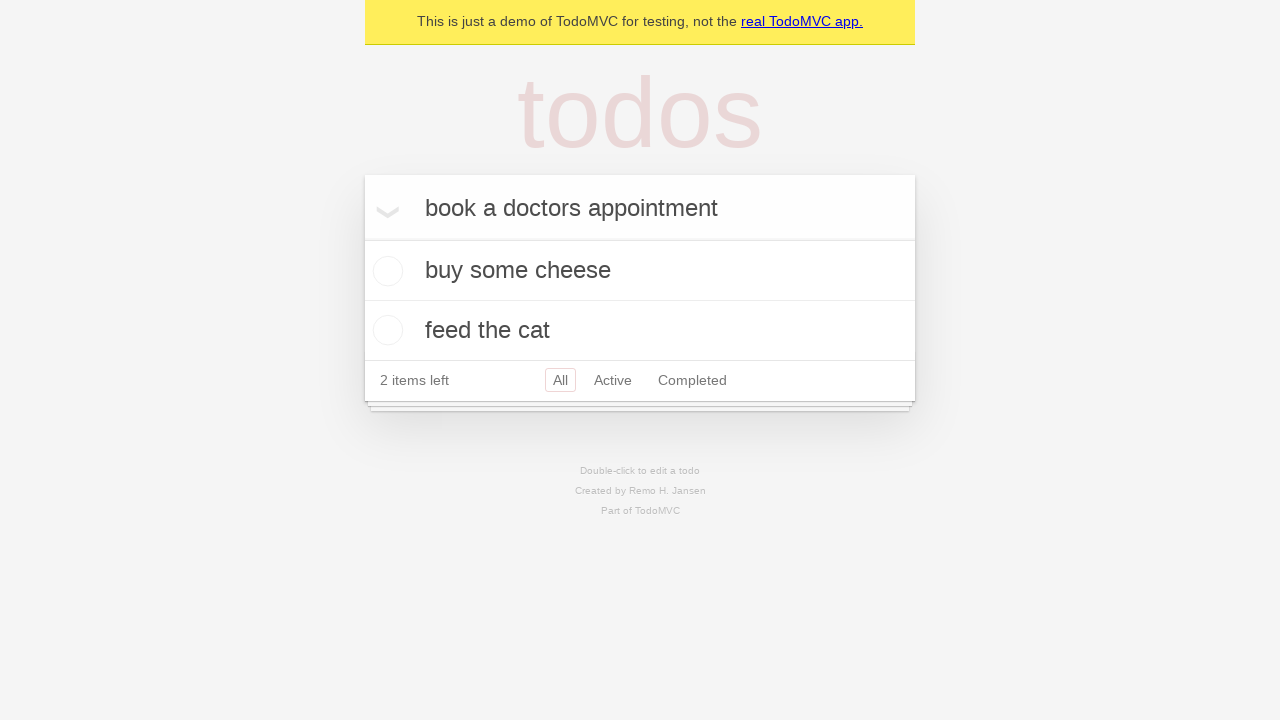

Pressed Enter to add third todo item on internal:attr=[placeholder="What needs to be done?"i]
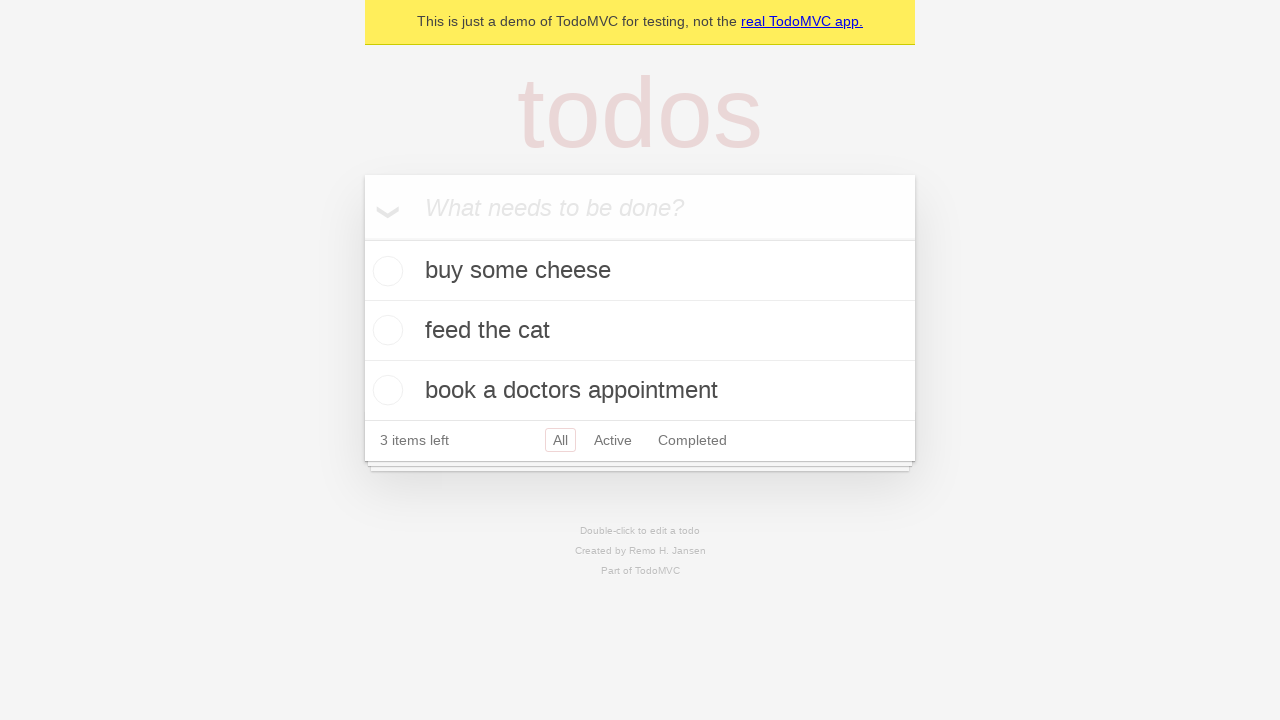

Checked the second todo item (feed the cat) at (385, 330) on internal:testid=[data-testid="todo-item"s] >> nth=1 >> internal:role=checkbox
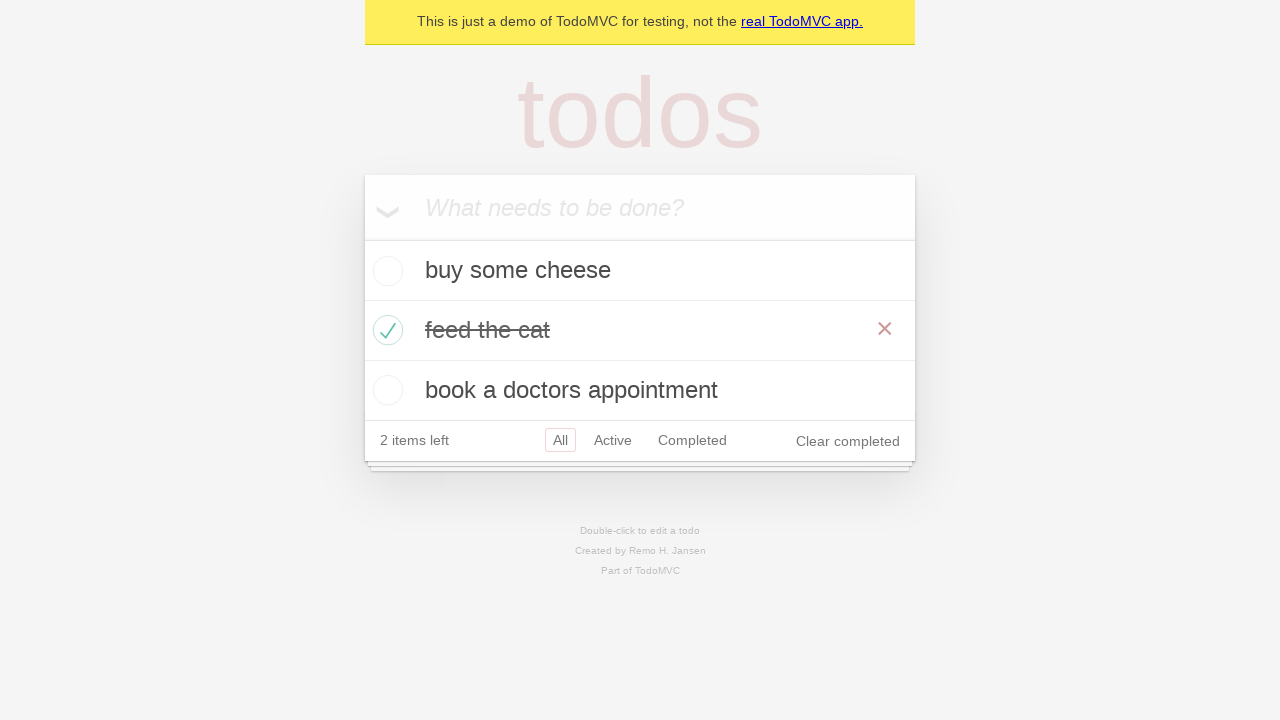

Clicked 'All' filter link at (560, 440) on internal:role=link[name="All"i]
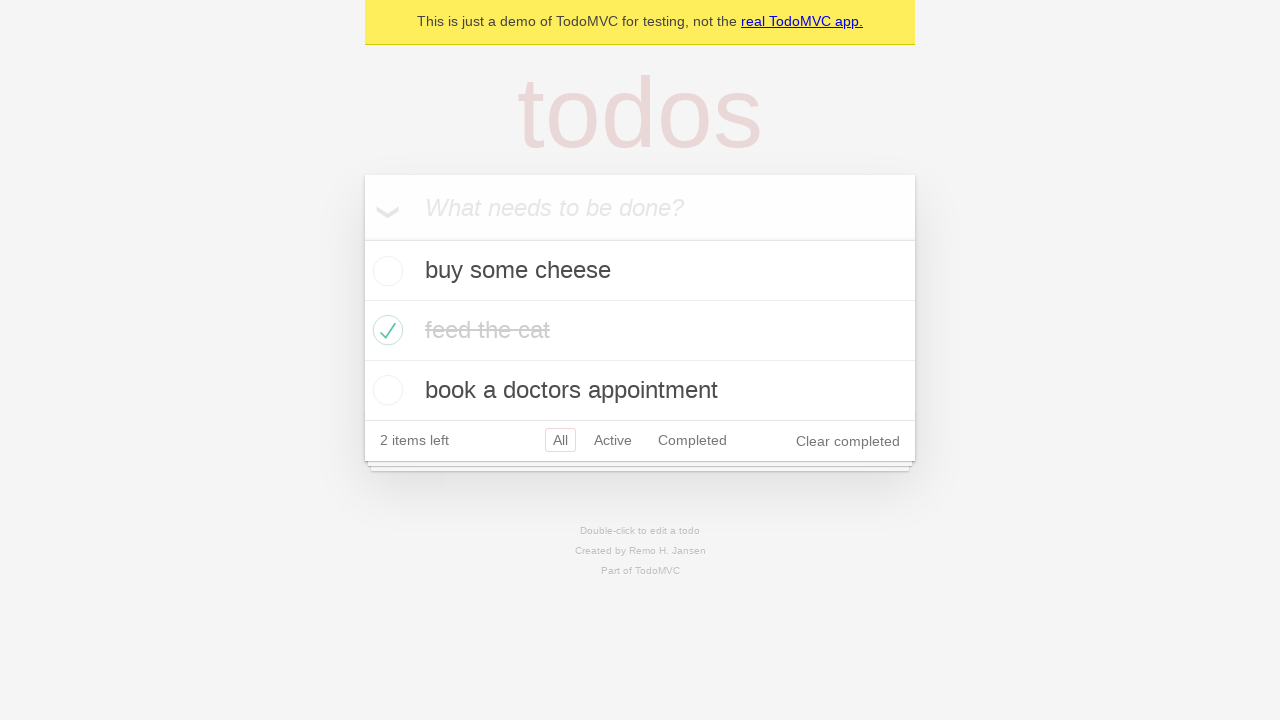

Clicked 'Active' filter link at (613, 440) on internal:role=link[name="Active"i]
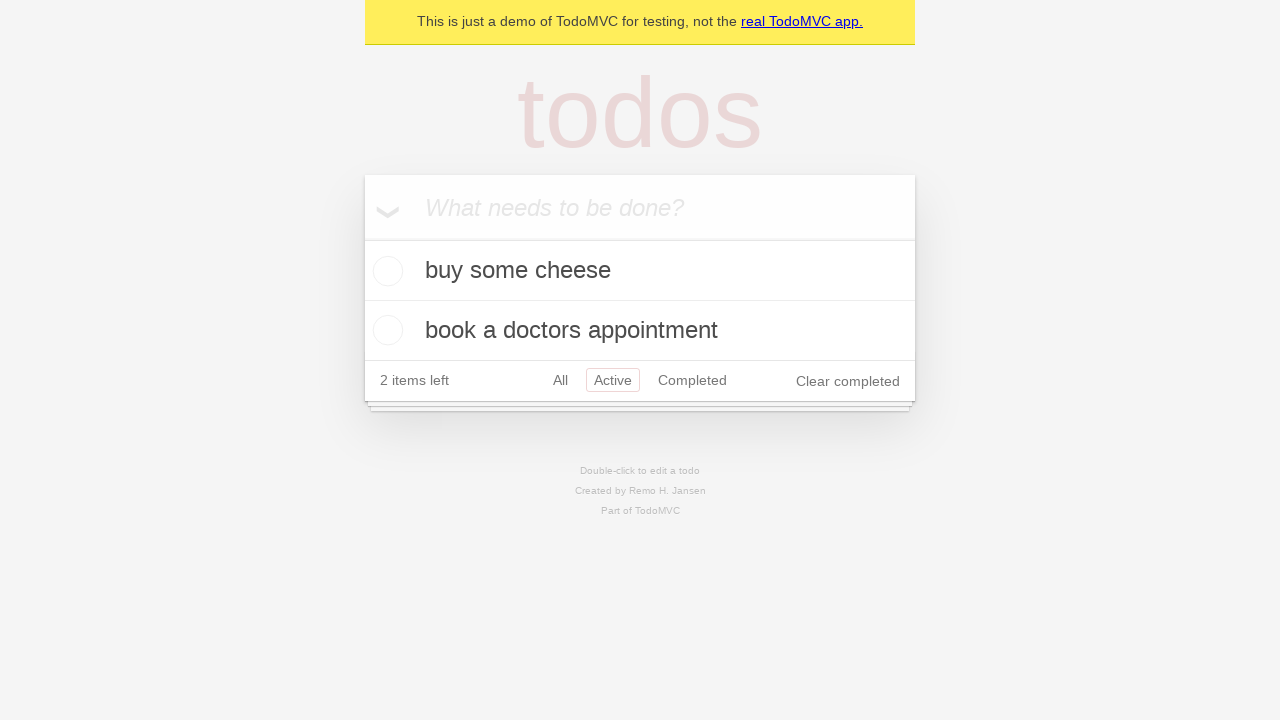

Clicked 'Completed' filter link at (692, 380) on internal:role=link[name="Completed"i]
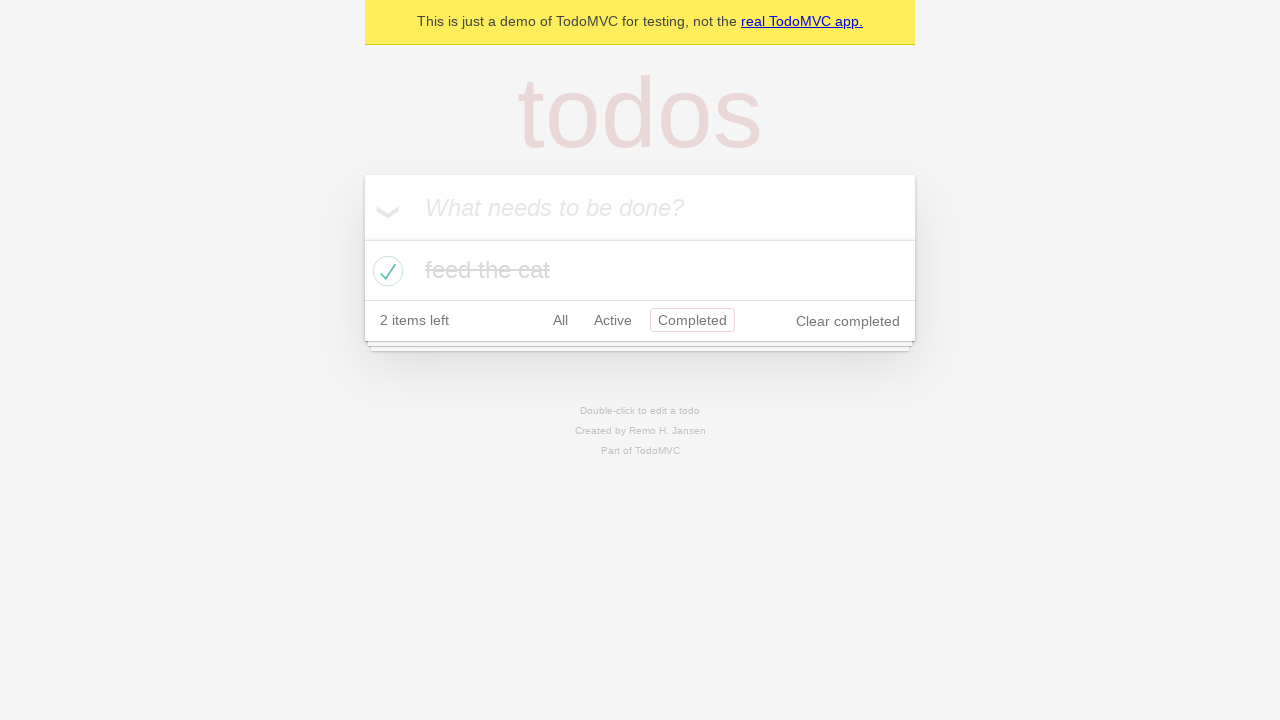

Navigated back from Completed filter - should show Active filter
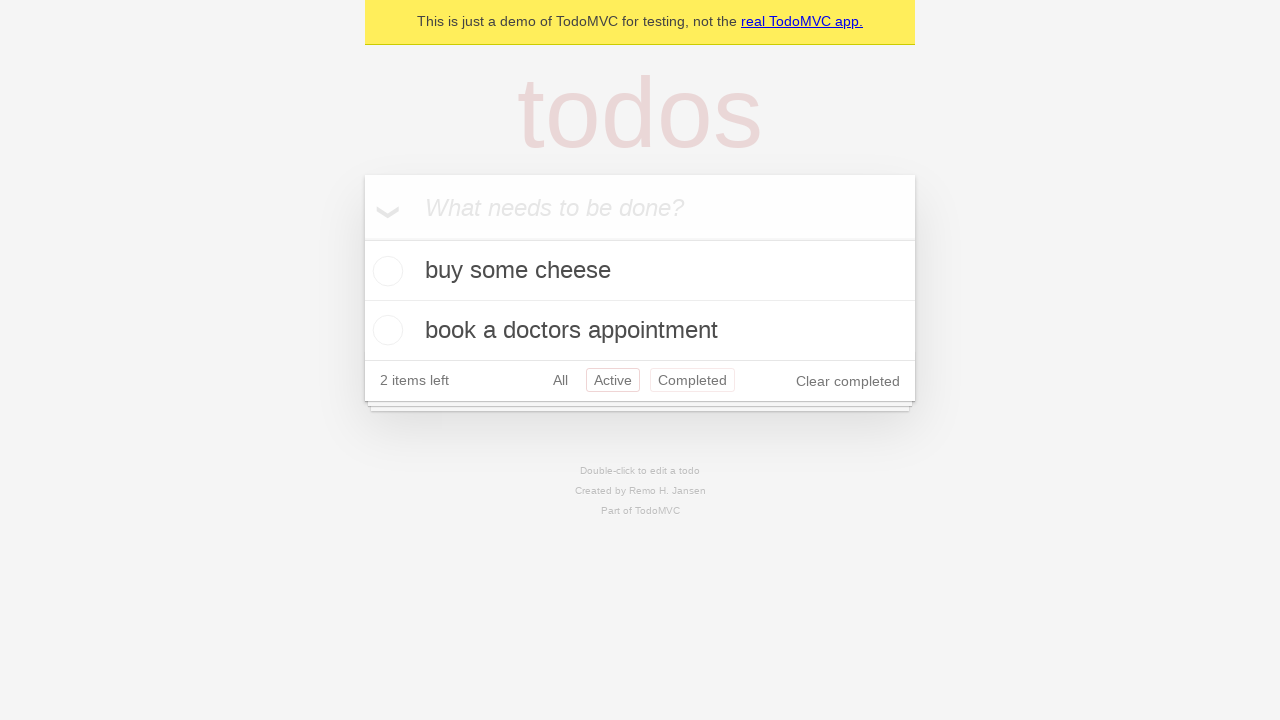

Navigated back from Active filter - should show All filter
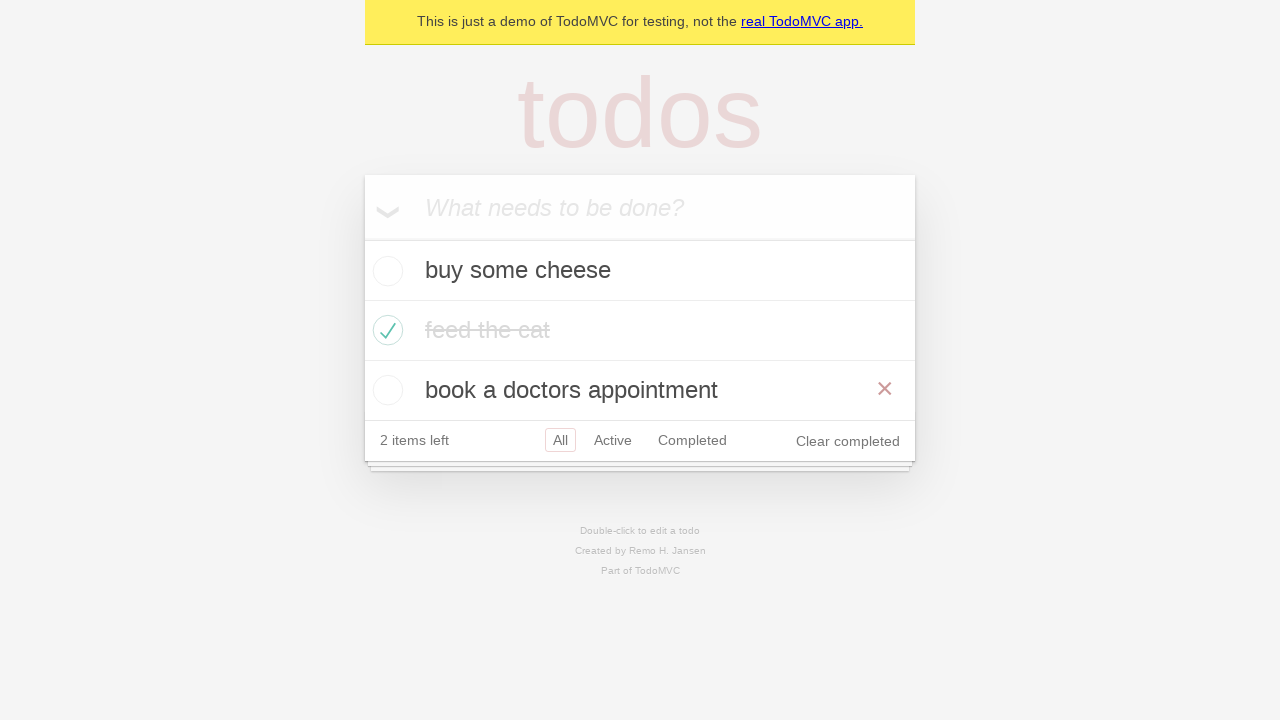

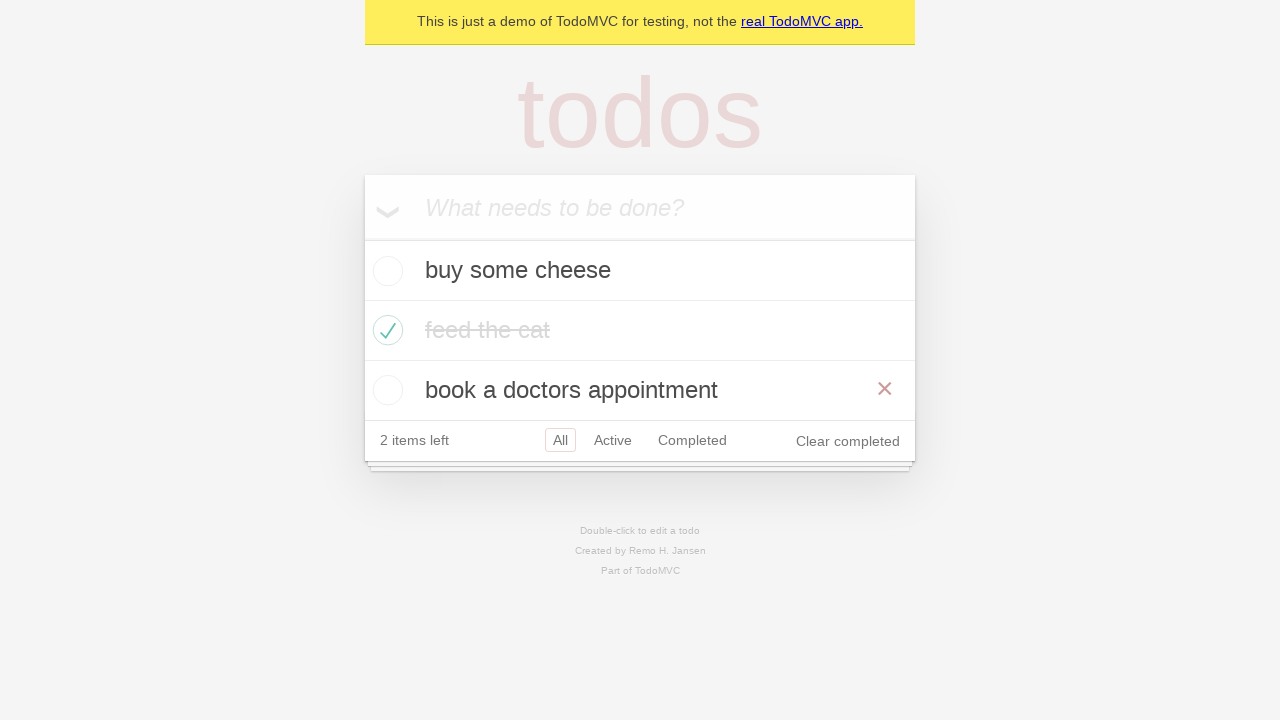